Tests that the readonly input field retains its original value after attempted modification

Starting URL: https://bonigarcia.dev/selenium-webdriver-java/web-form.html

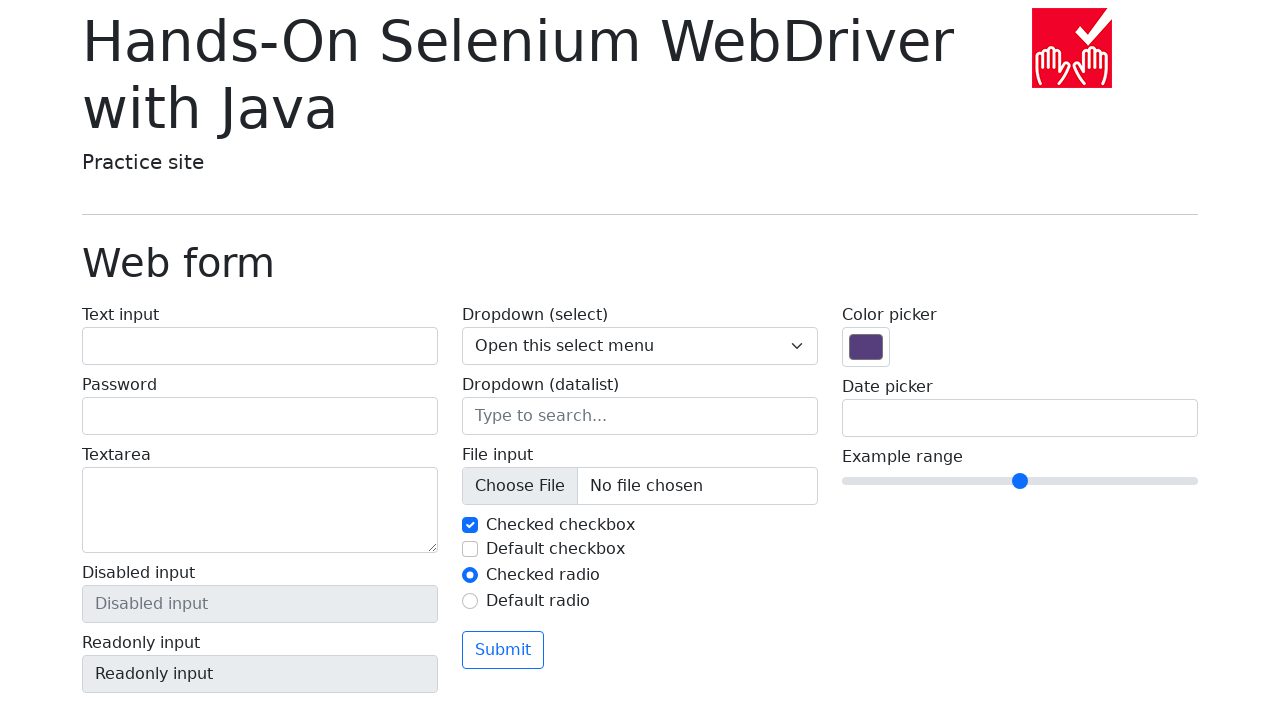

Navigated to web form page
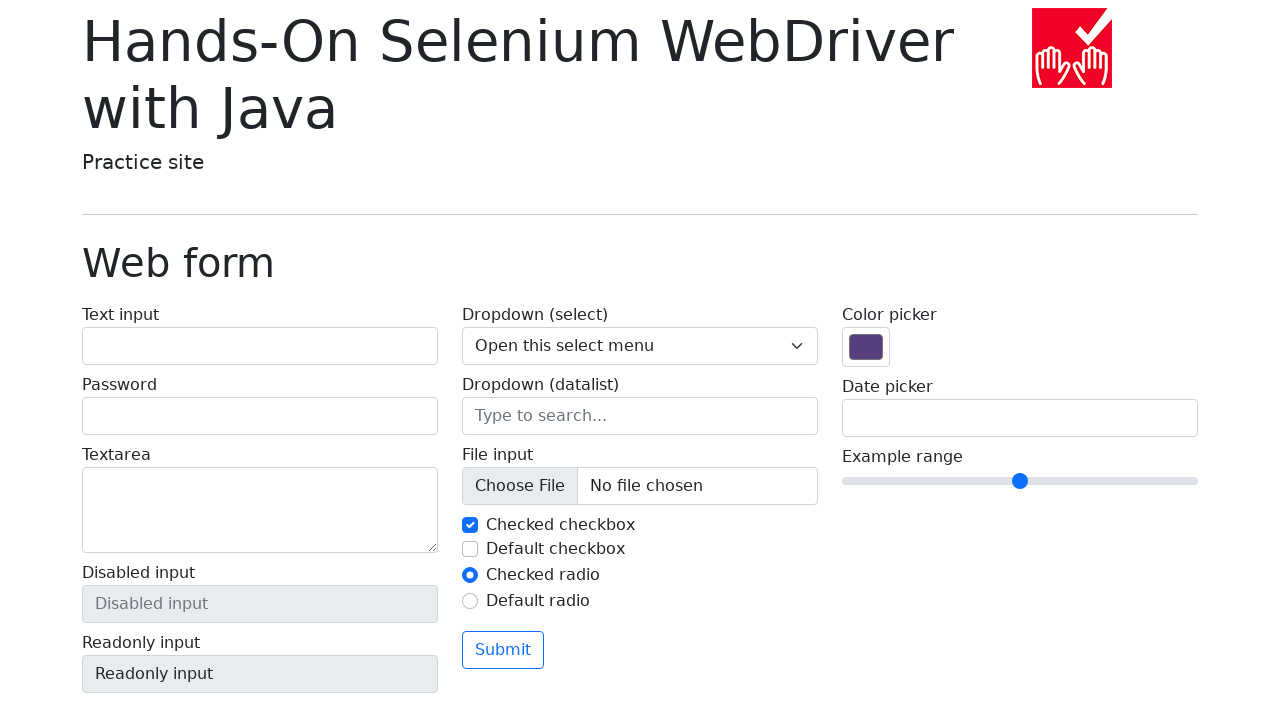

Located readonly input field
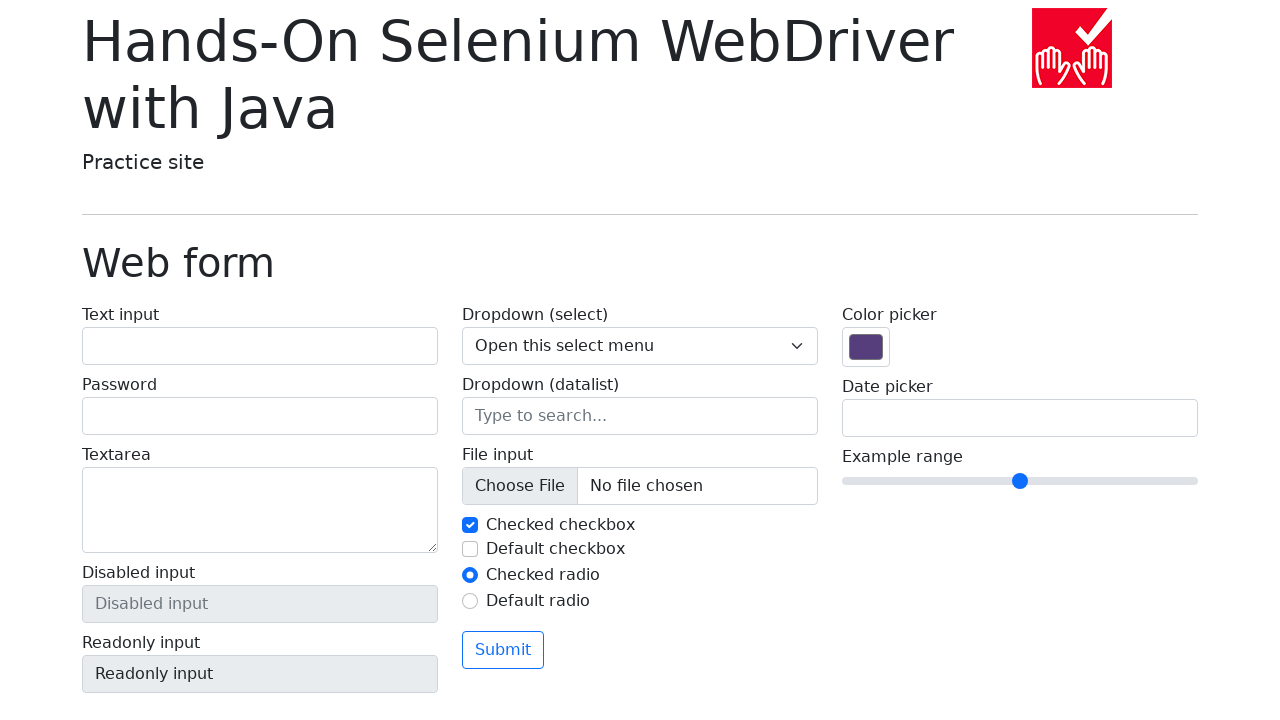

Captured current readonly value: 'Readonly input'
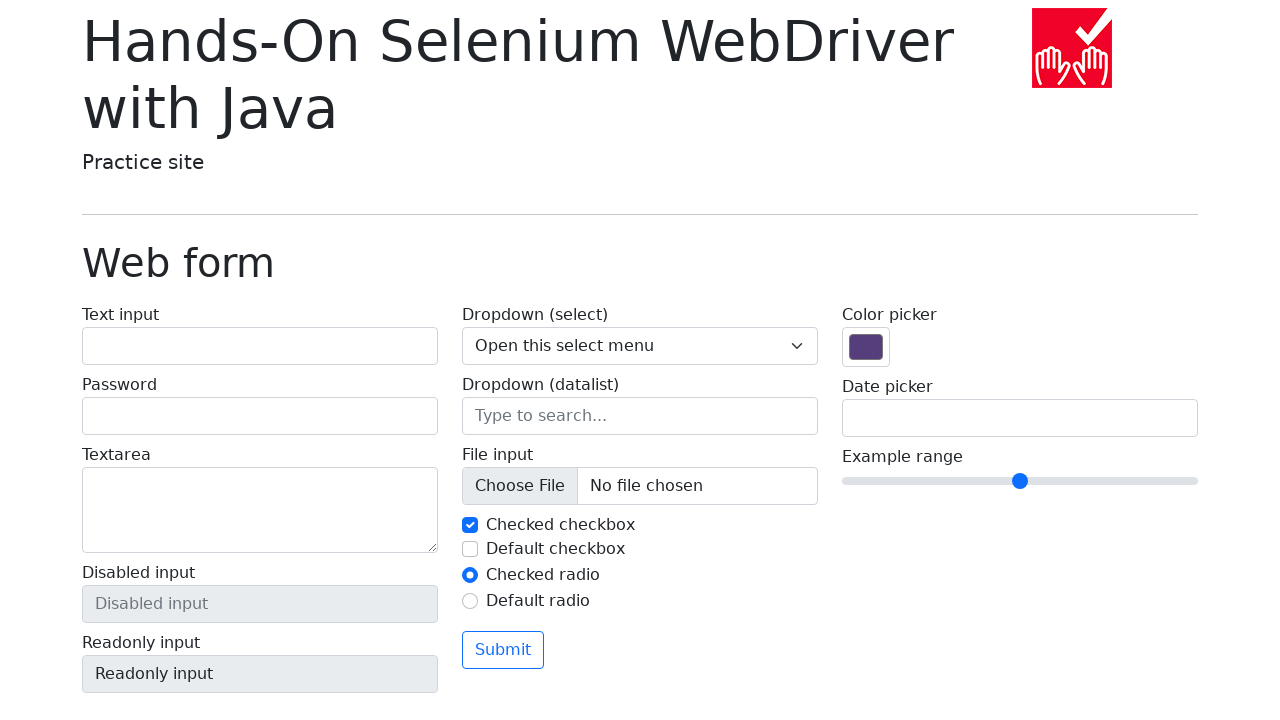

Attempted to type 'AnyKey' into readonly field on xpath=//input[@name='my-readonly']
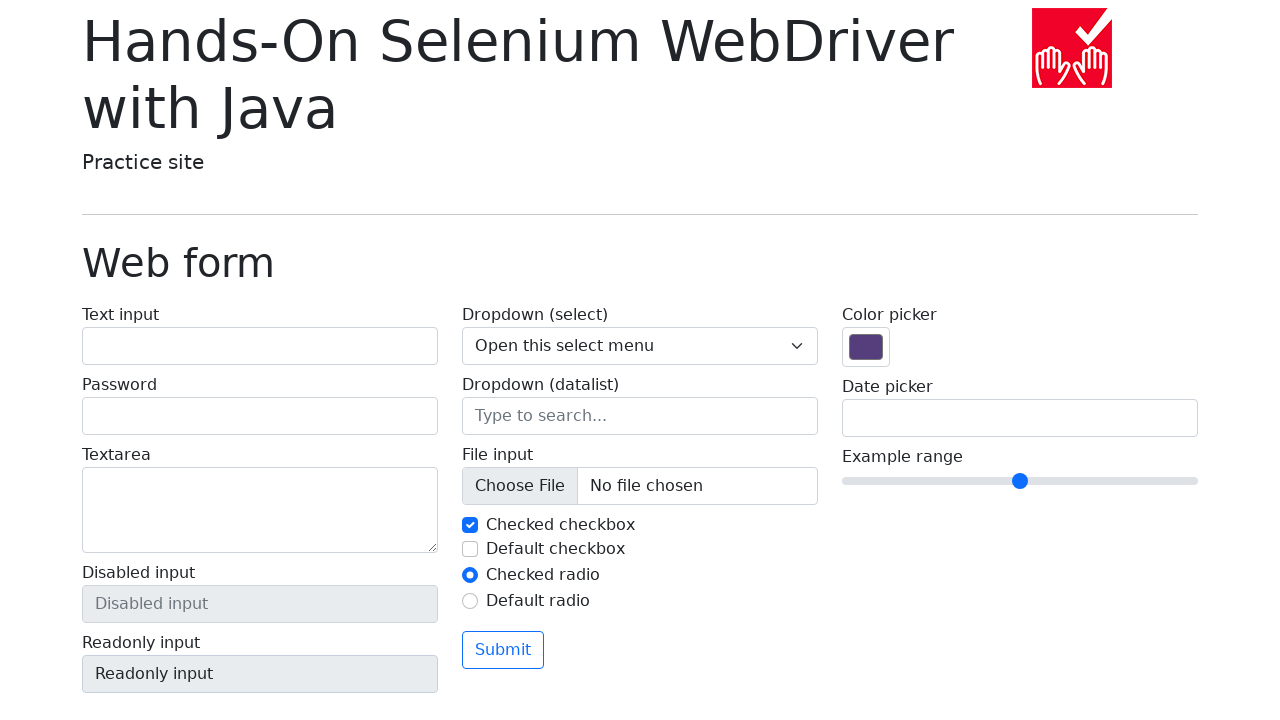

Clicked submit button at (503, 650) on xpath=//button[@type='submit']
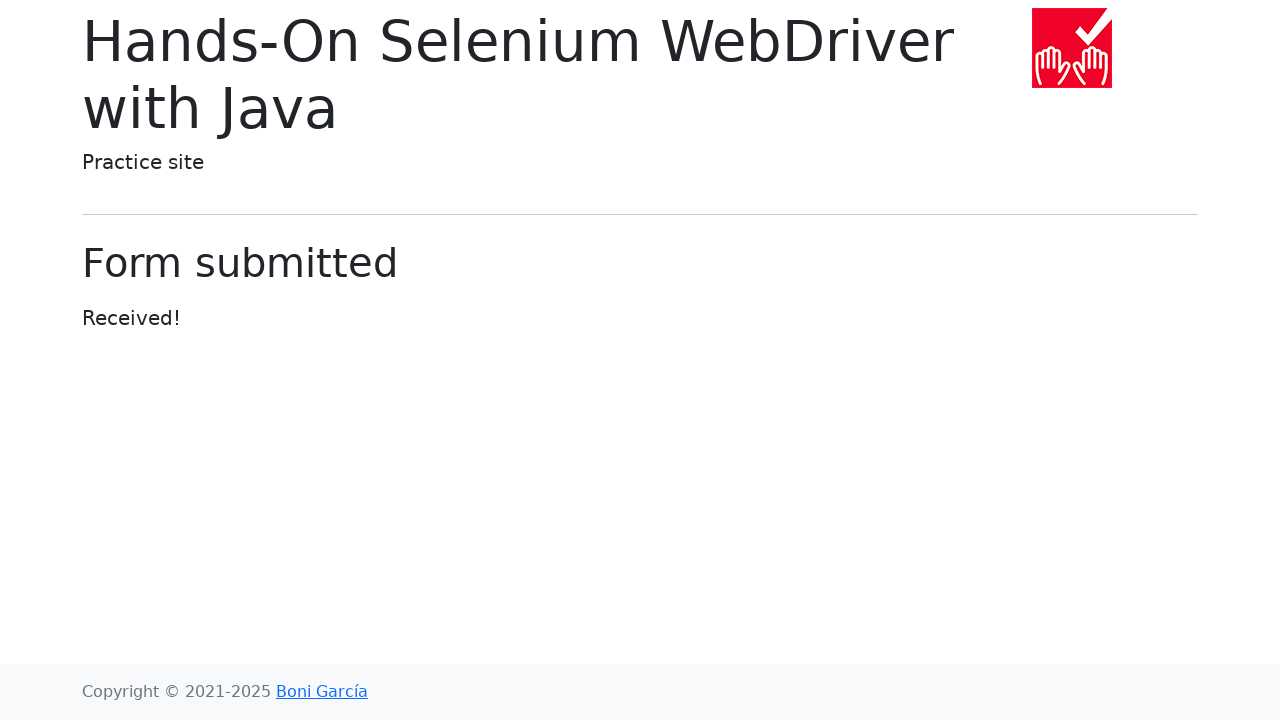

Navigated back to web form page
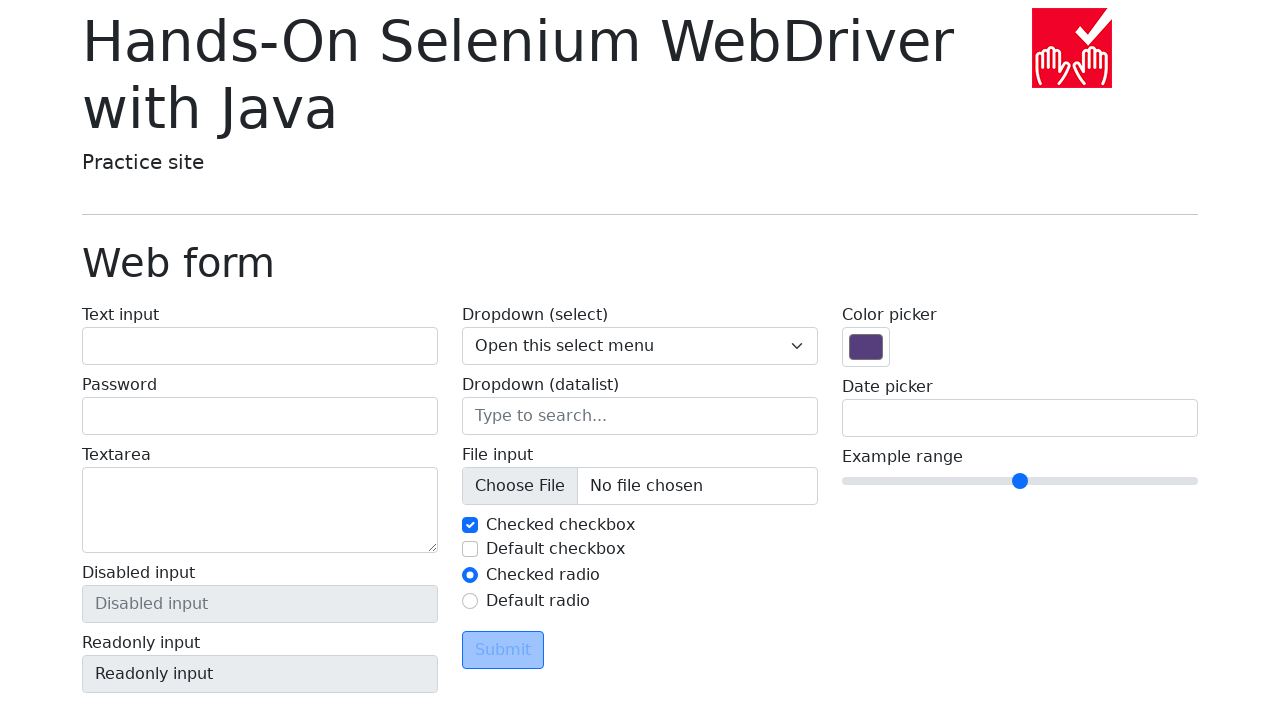

Re-located readonly input field
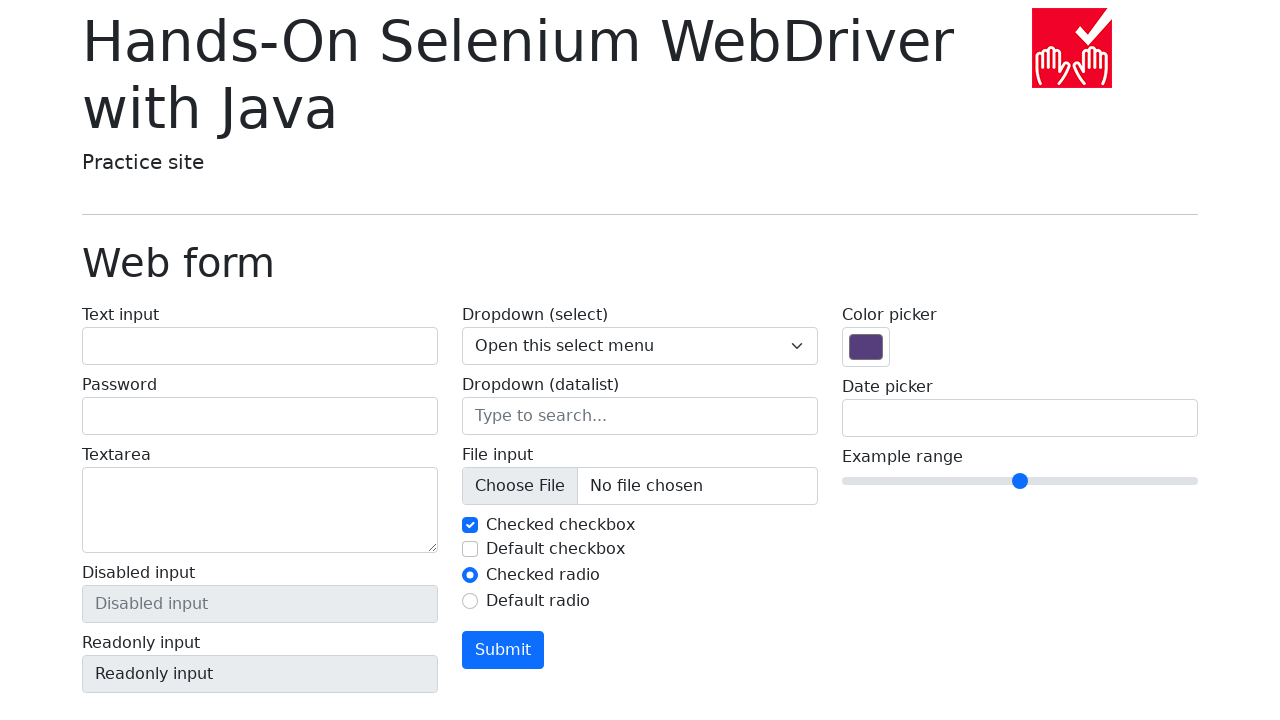

Verified readonly field value unchanged: 'Readonly input'
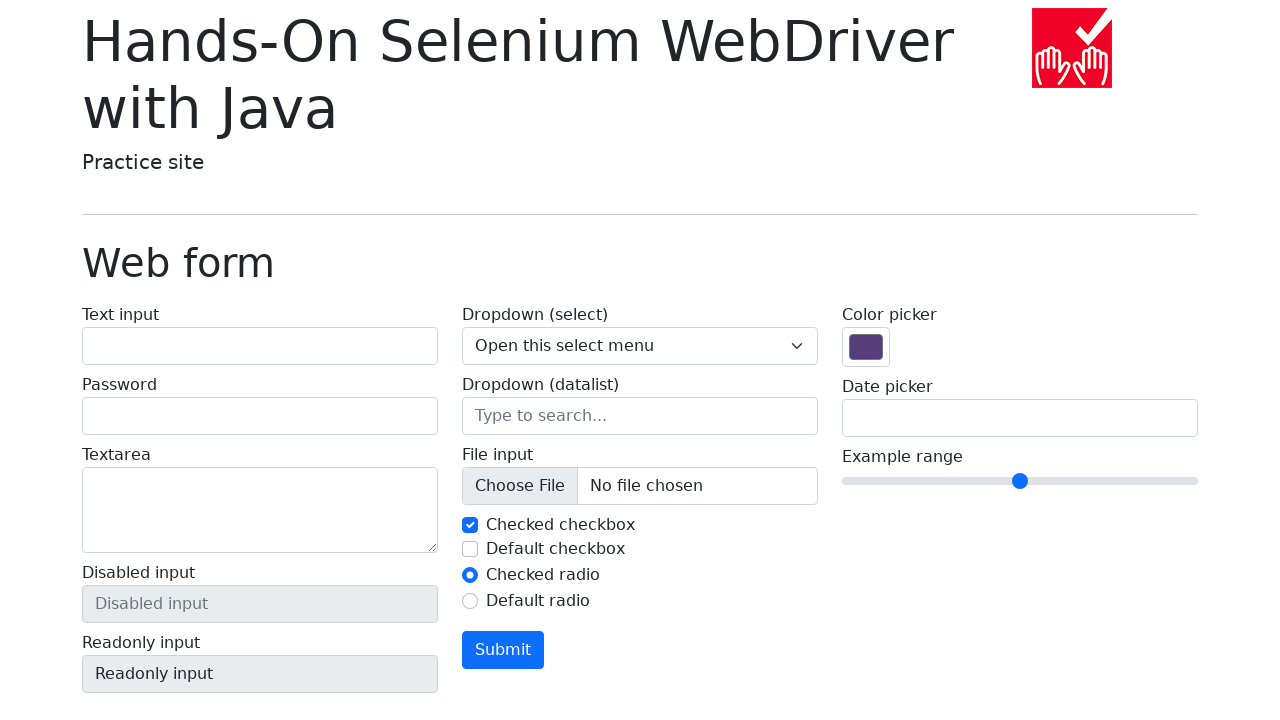

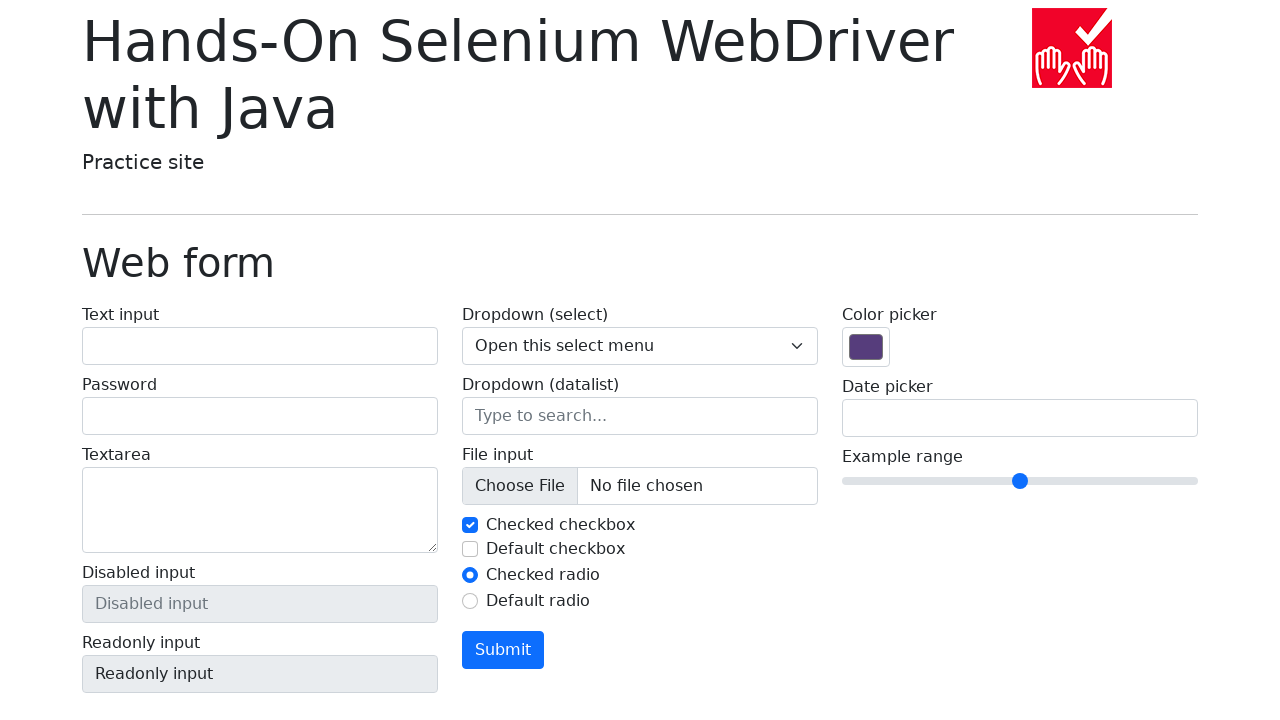